Tests the contact form functionality on demoblaze.com by opening the contact modal, filling in email, name, and message fields, then submitting the form.

Starting URL: https://www.demoblaze.com/index.html#carouselExampleIndicators

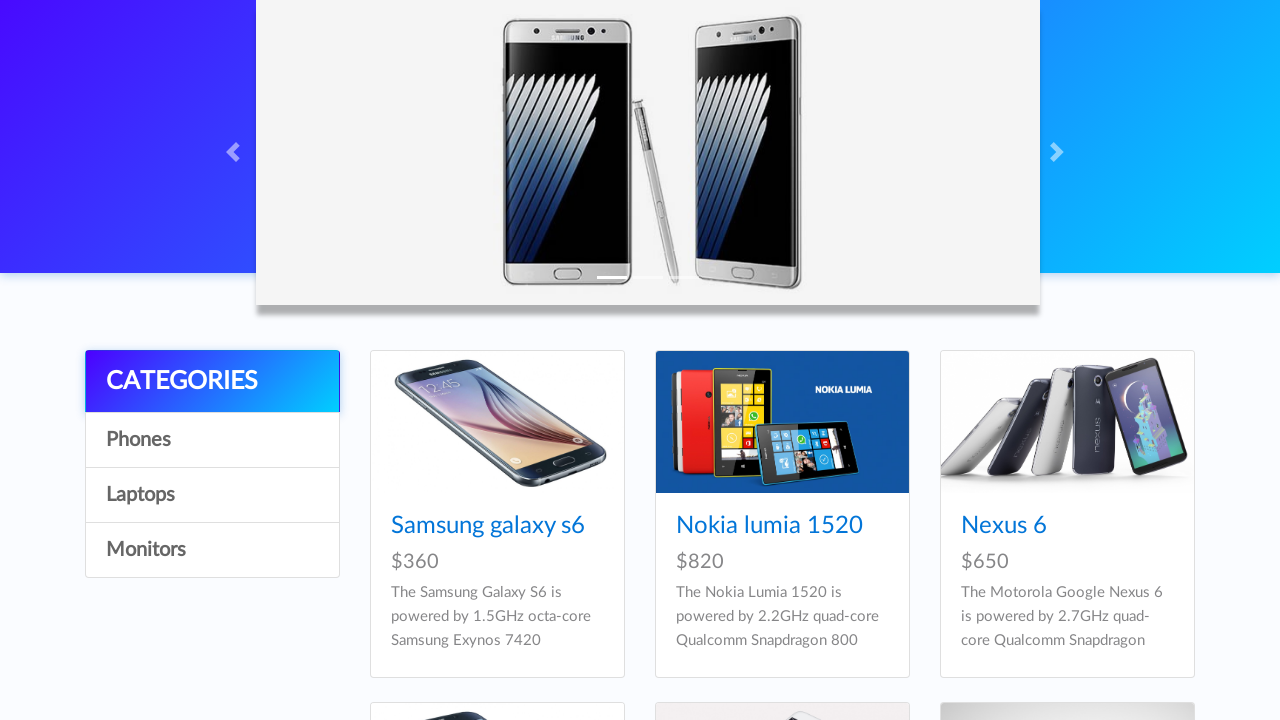

Clicked Contact link to open contact modal at (825, 37) on a:has-text("Contact")
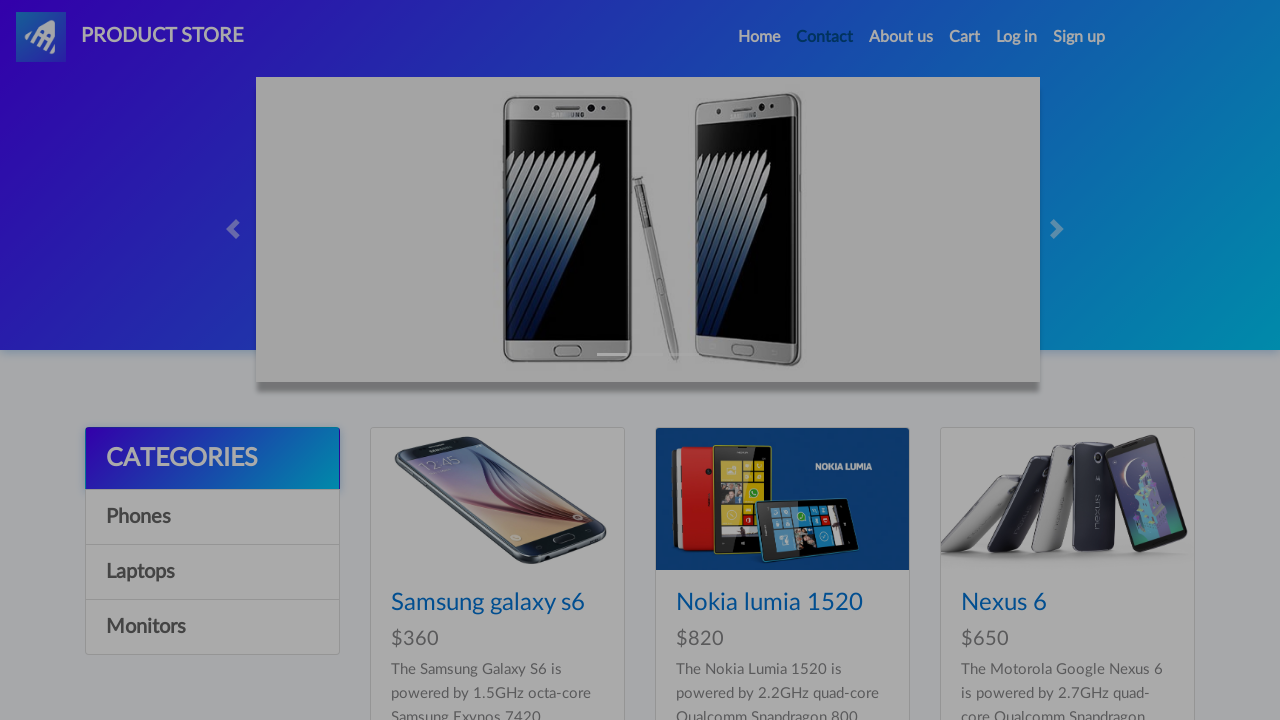

Contact modal appeared with input fields visible
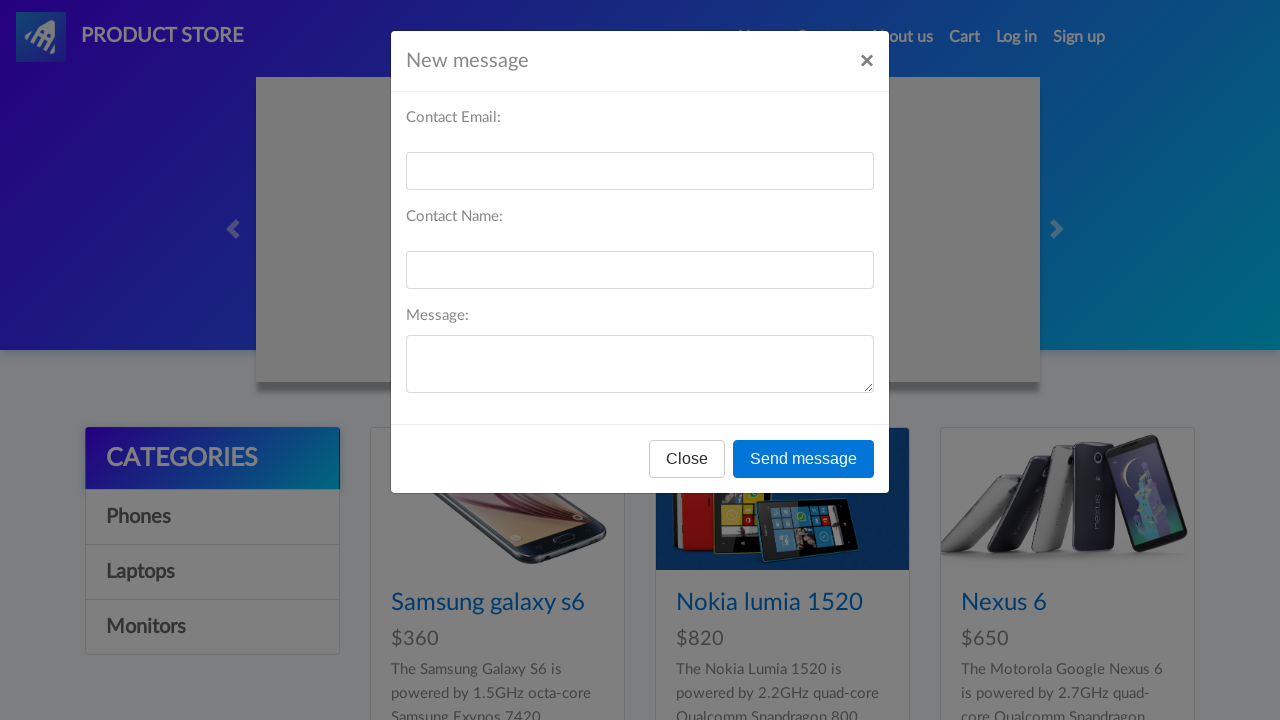

Clicked email input field at (640, 171) on input[type="text"]
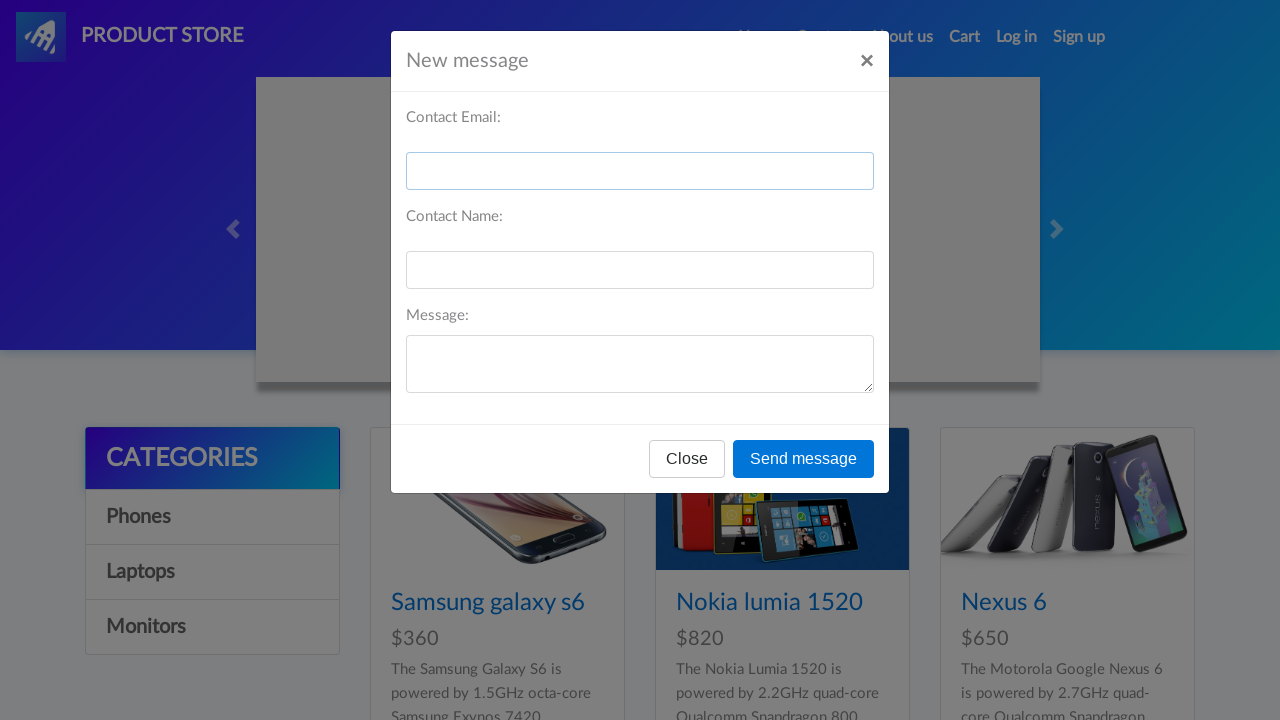

Filled email field with 'danylokam@gmail.com' on input[type="text"]
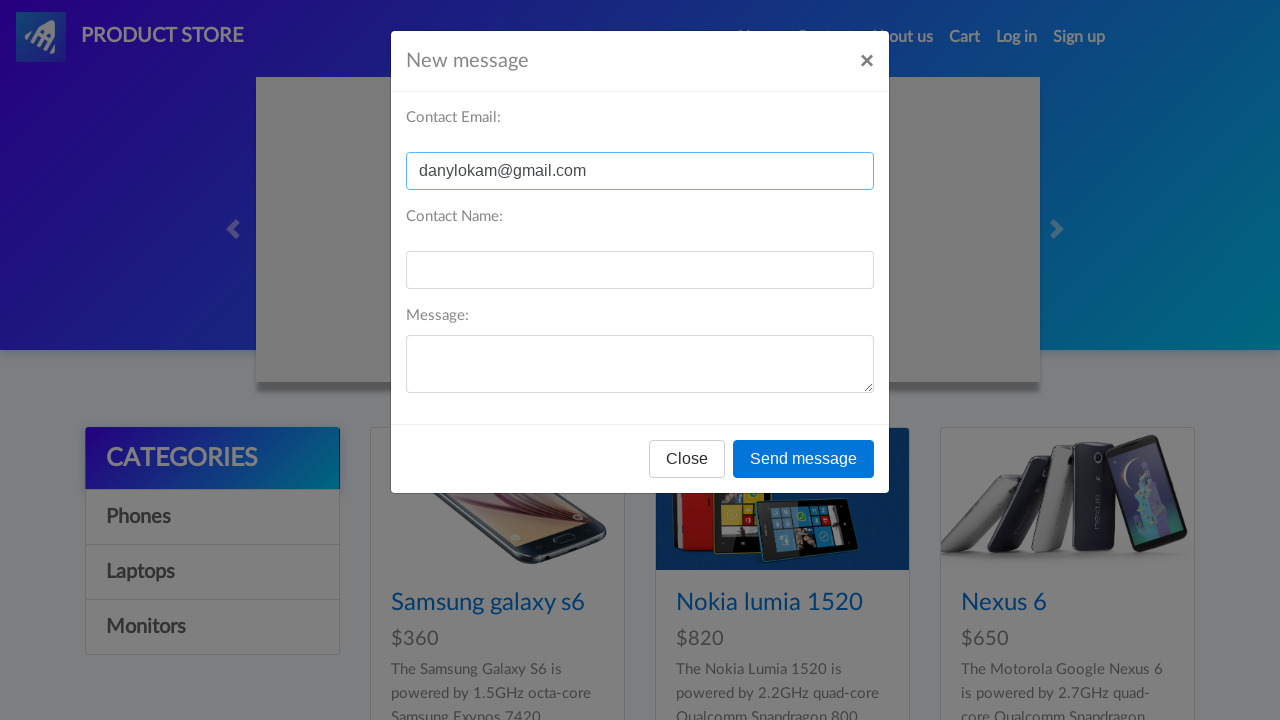

Clicked recipient name input field at (640, 270) on #recipient-name
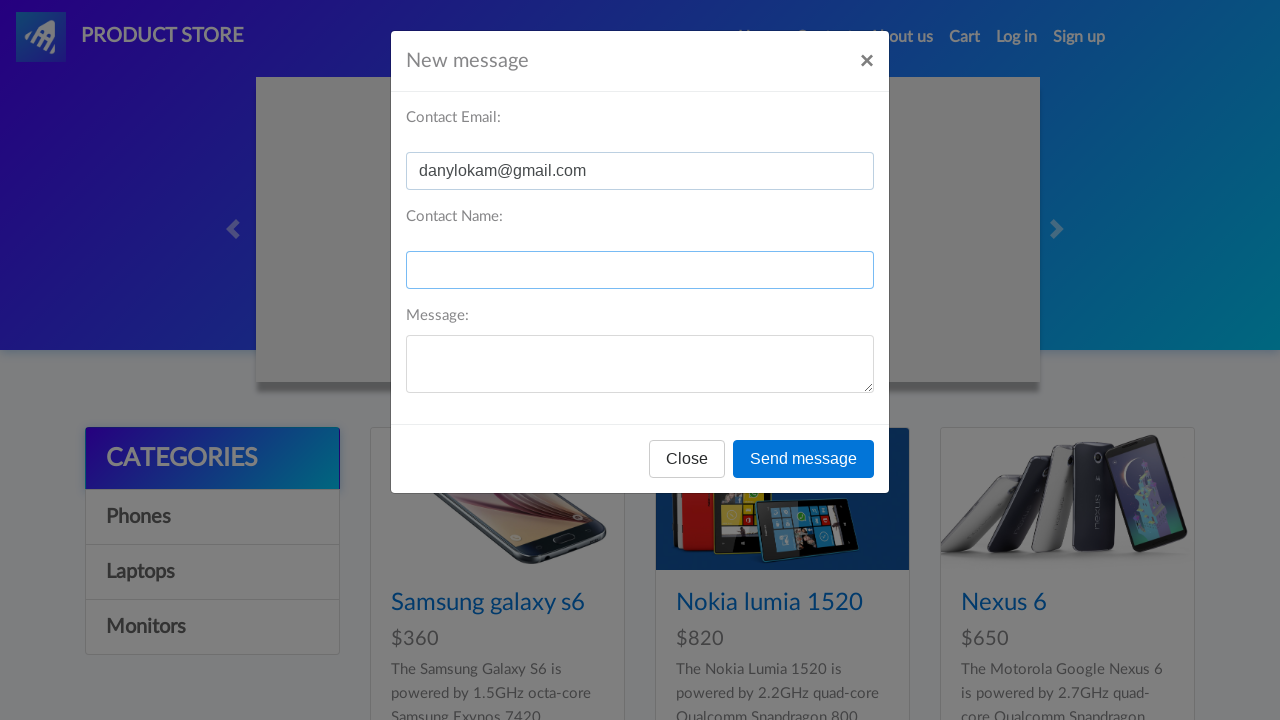

Filled recipient name field with 'TestUser' on #recipient-name
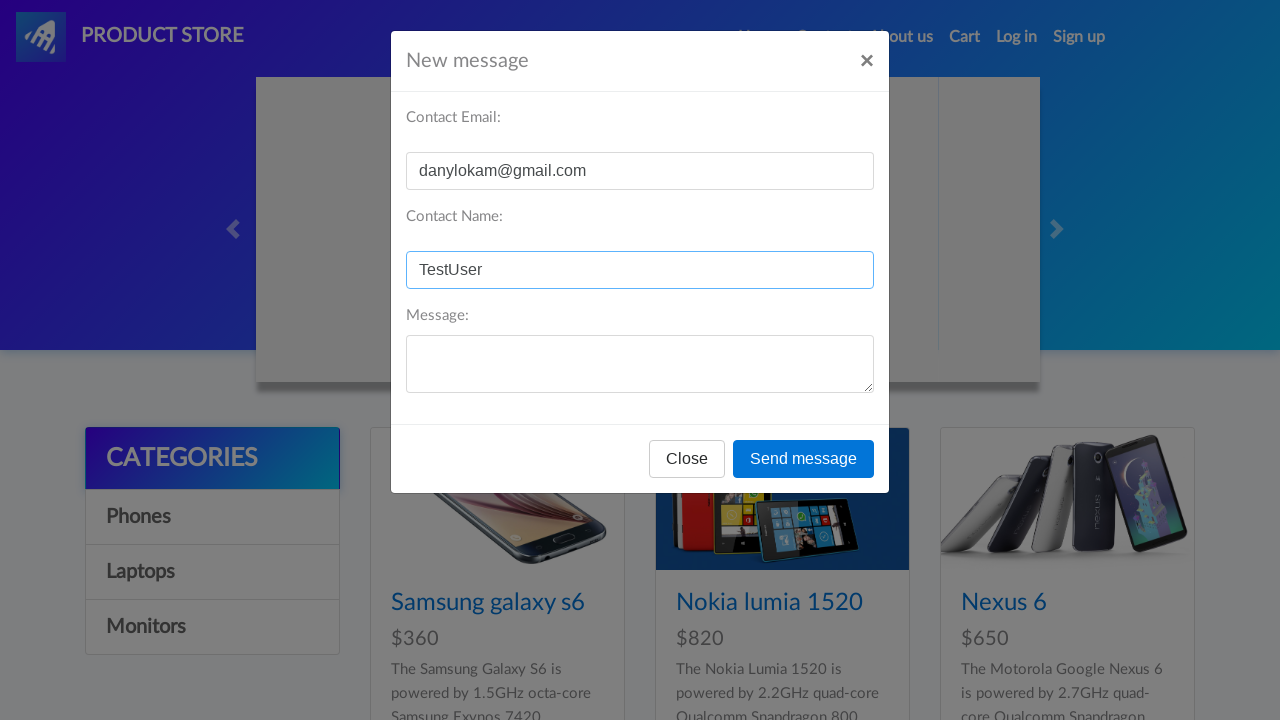

Clicked message textarea field at (640, 364) on textarea
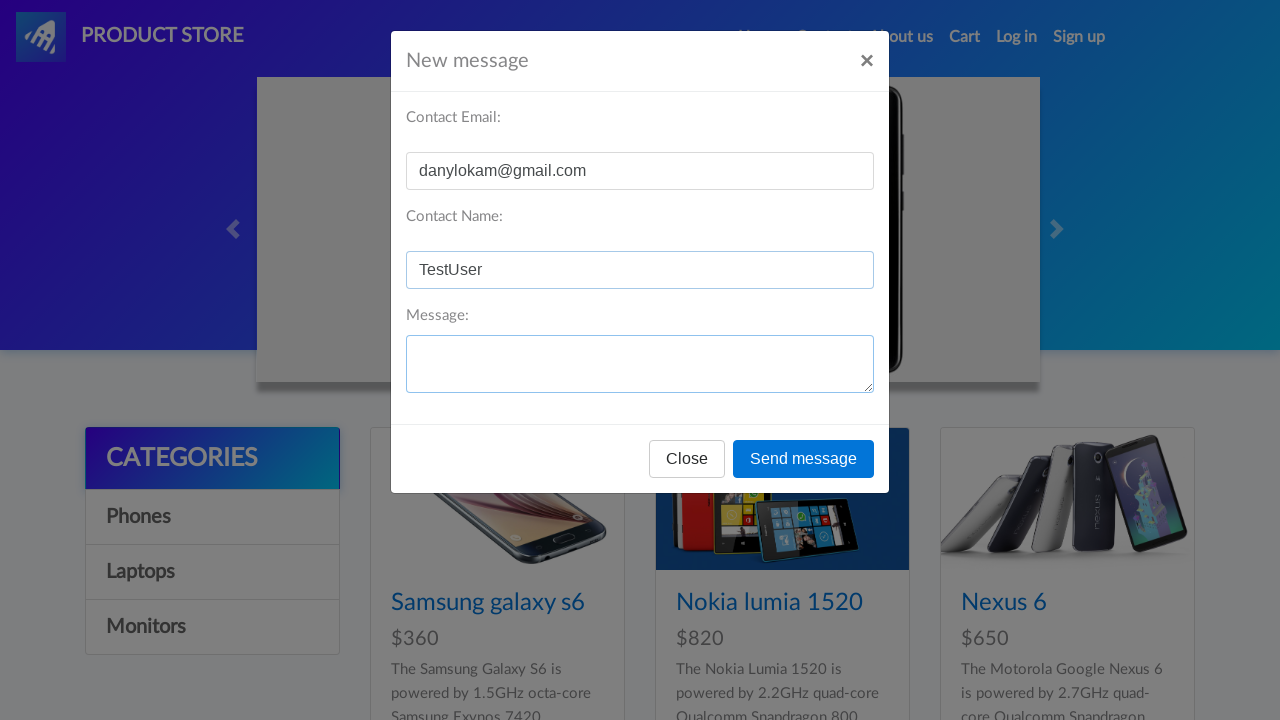

Filled message textarea with test message on textarea
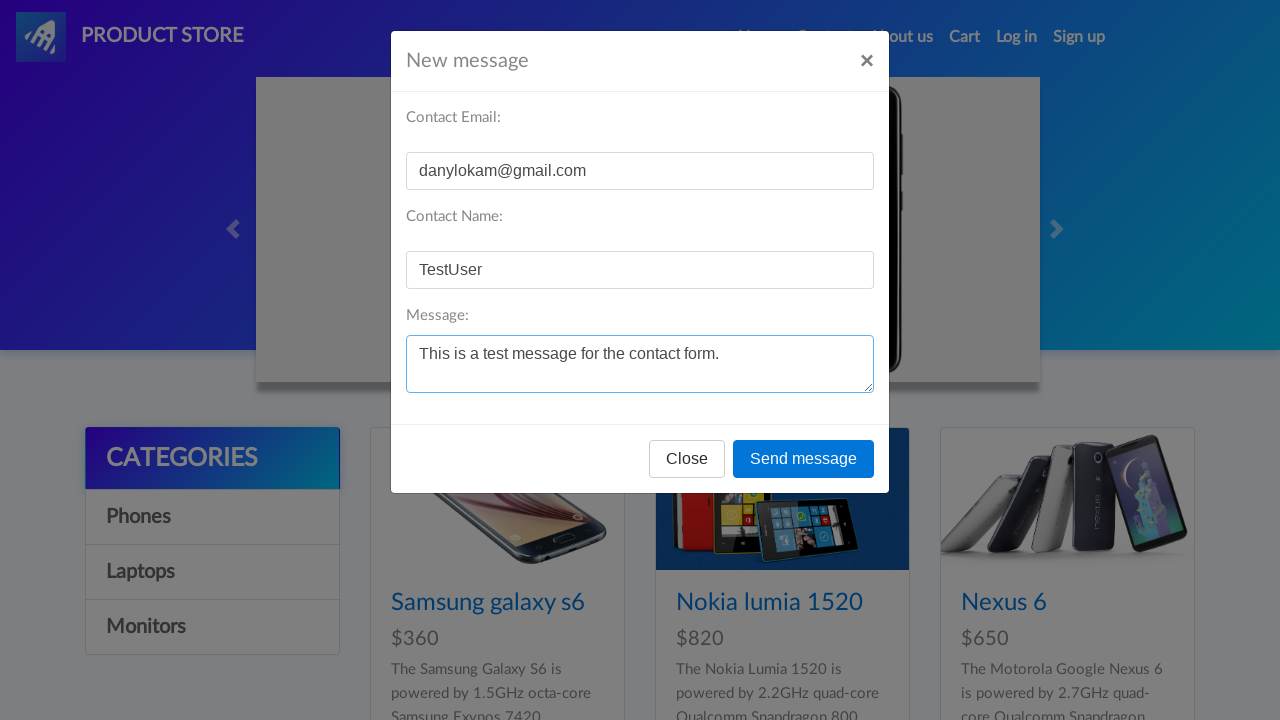

Set up dialog handler to dismiss confirmation dialog
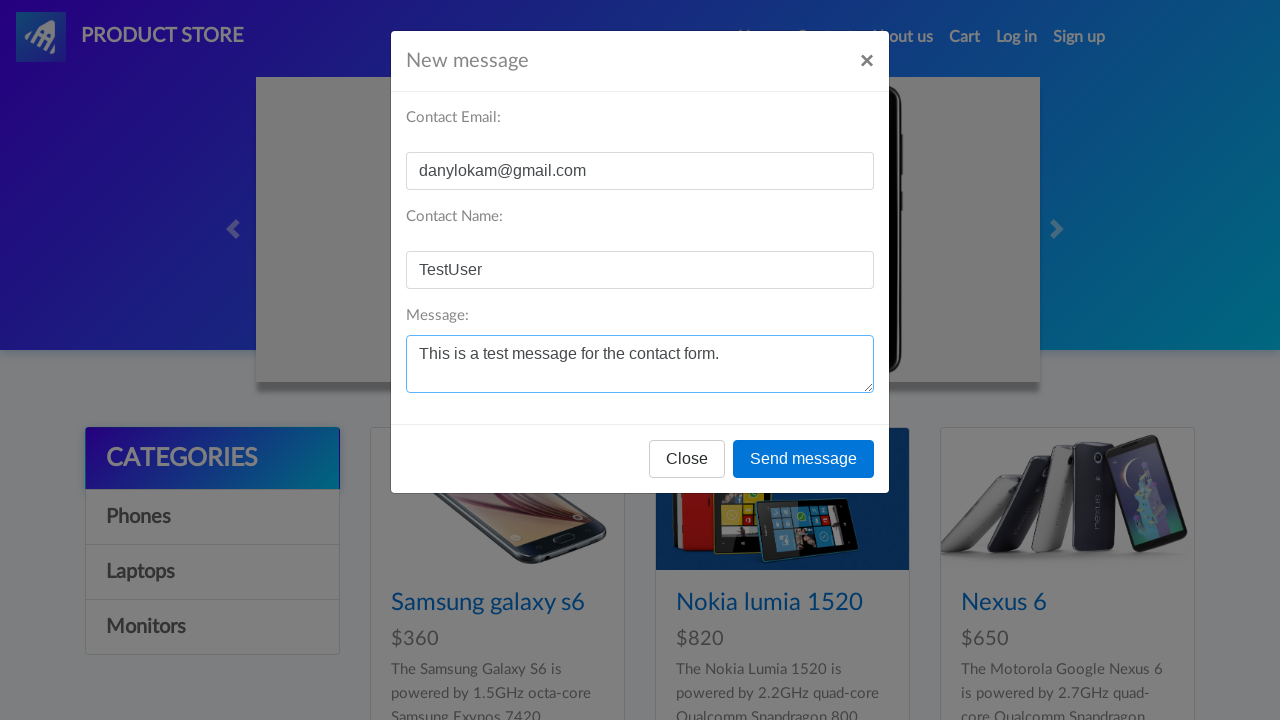

Clicked Send message button to submit contact form at (804, 459) on text=Send message
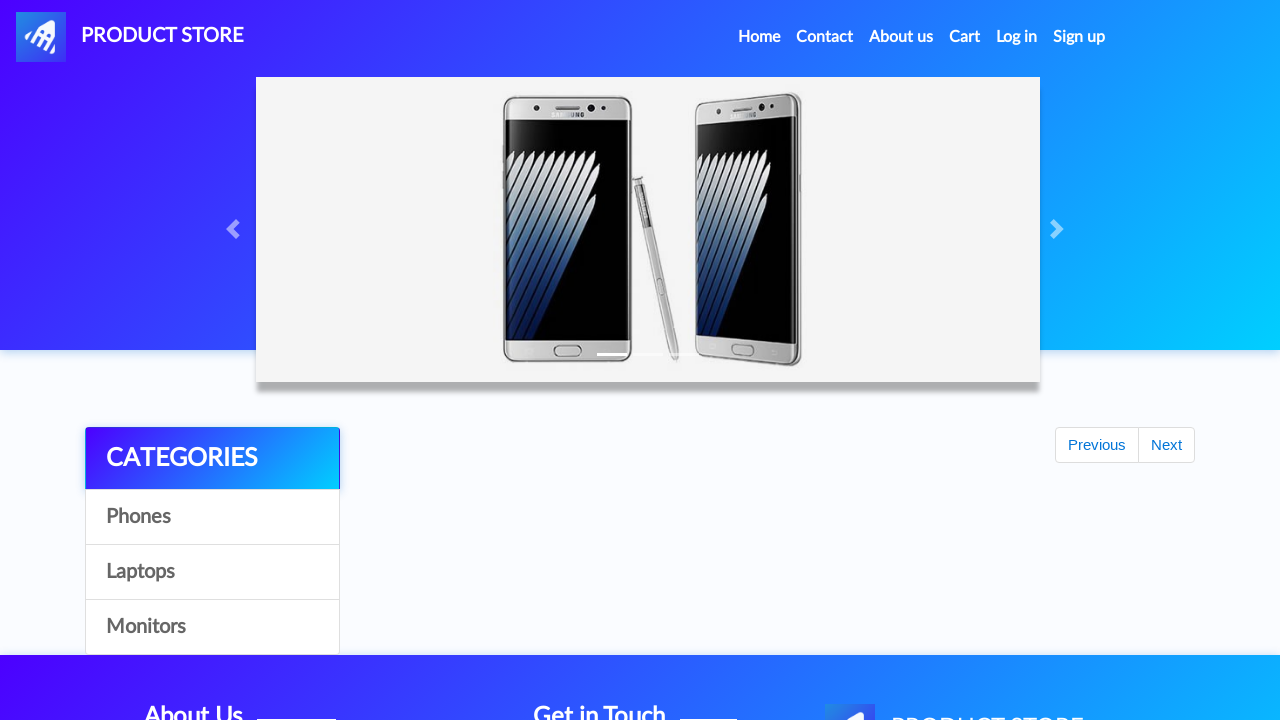

Verified navigation back to main page URL after form submission
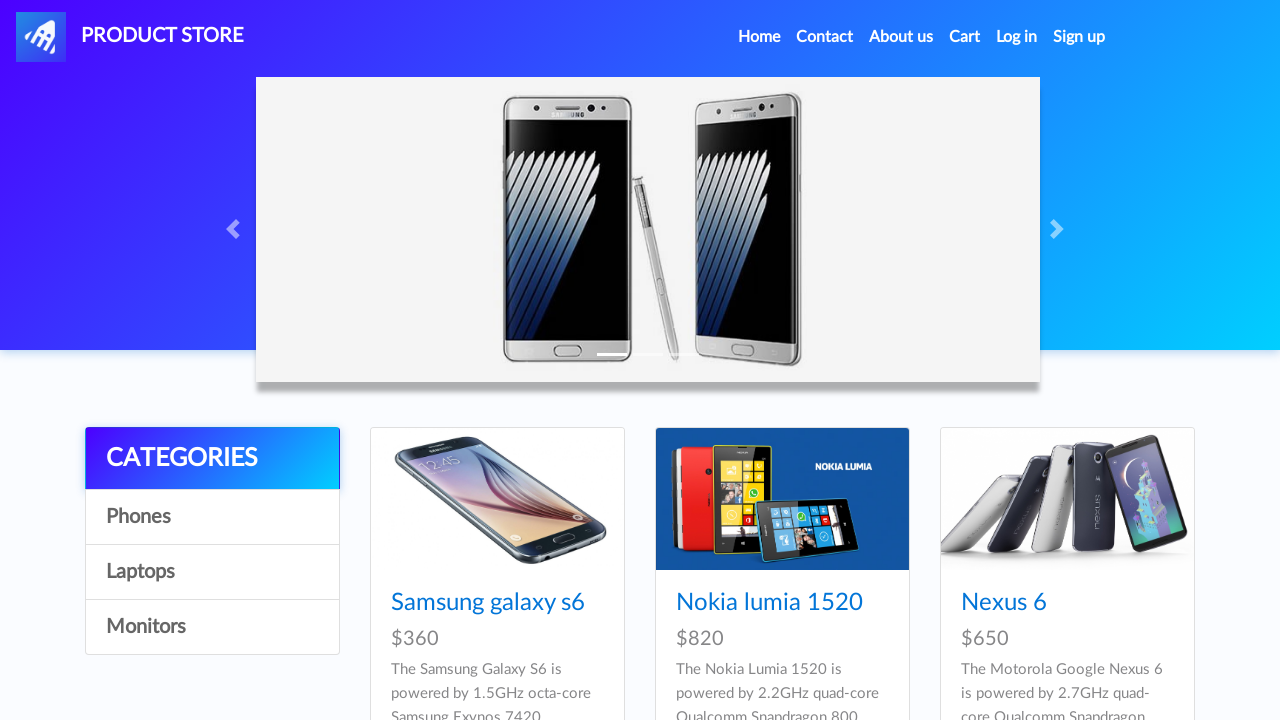

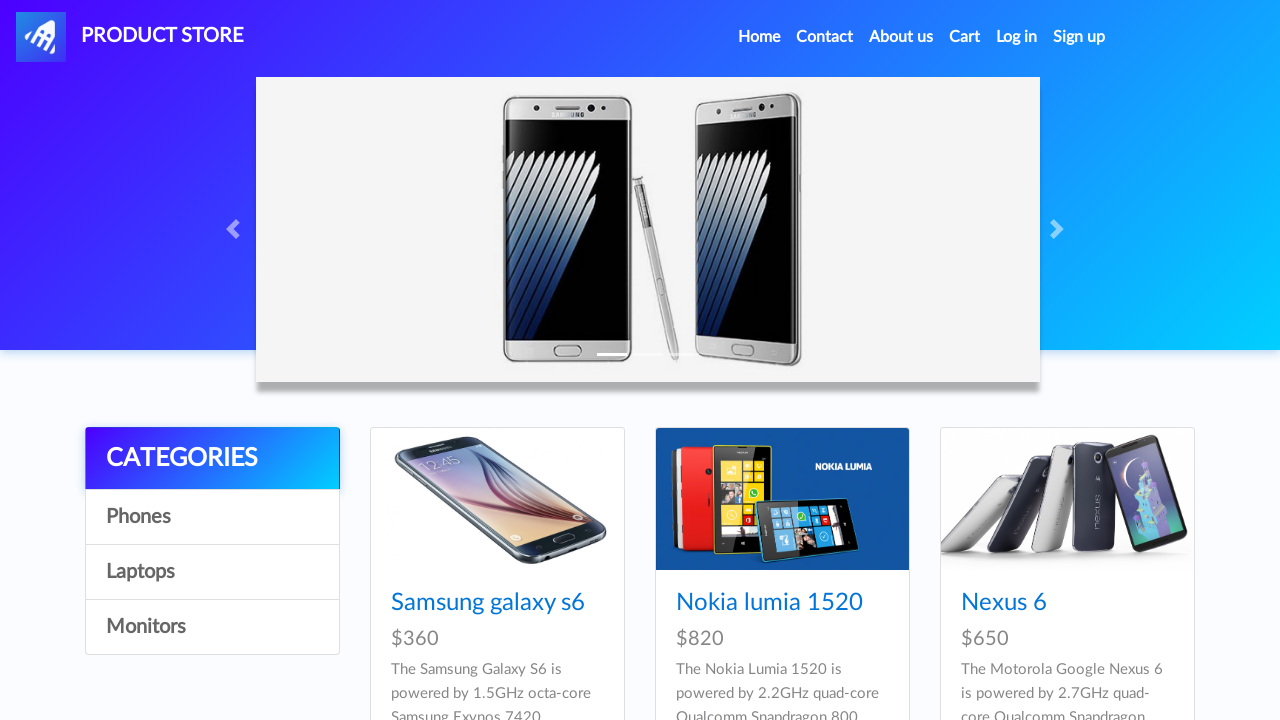